Tests JavaScript confirm dialog handling by clicking the confirm button and then dismissing the alert dialog.

Starting URL: https://the-internet.herokuapp.com/javascript_alerts

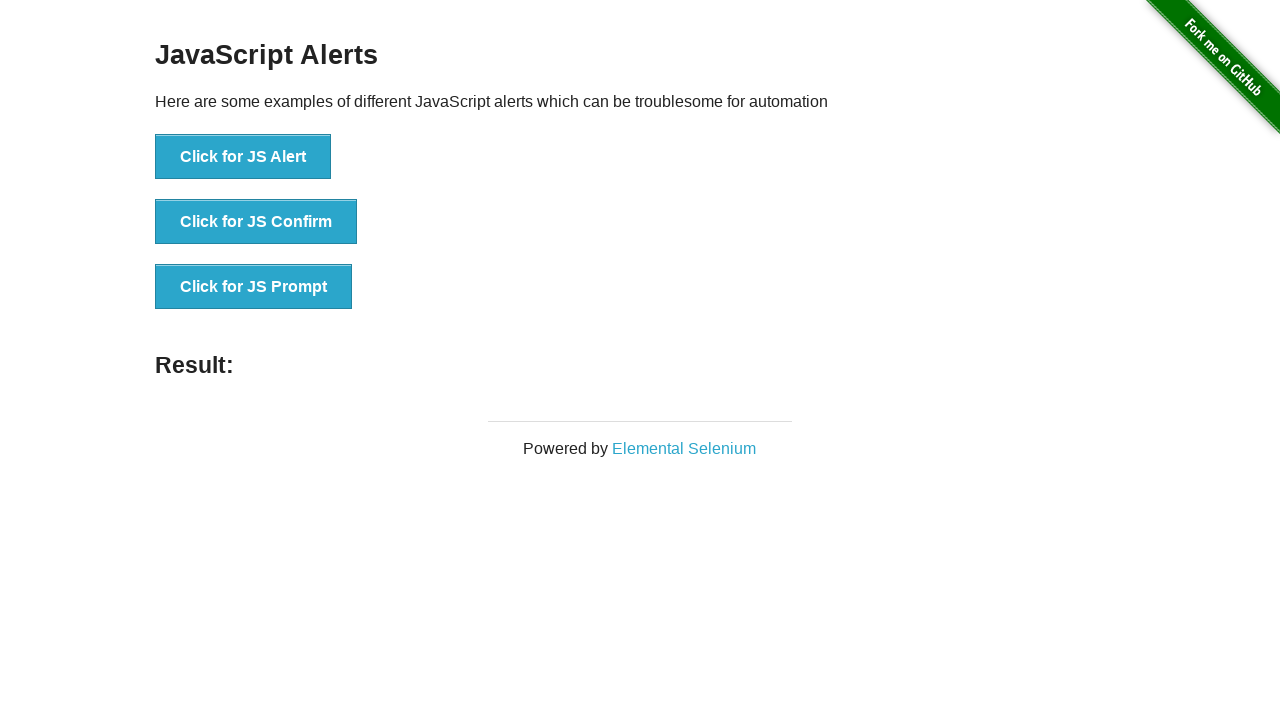

Navigated to JavaScript alerts page
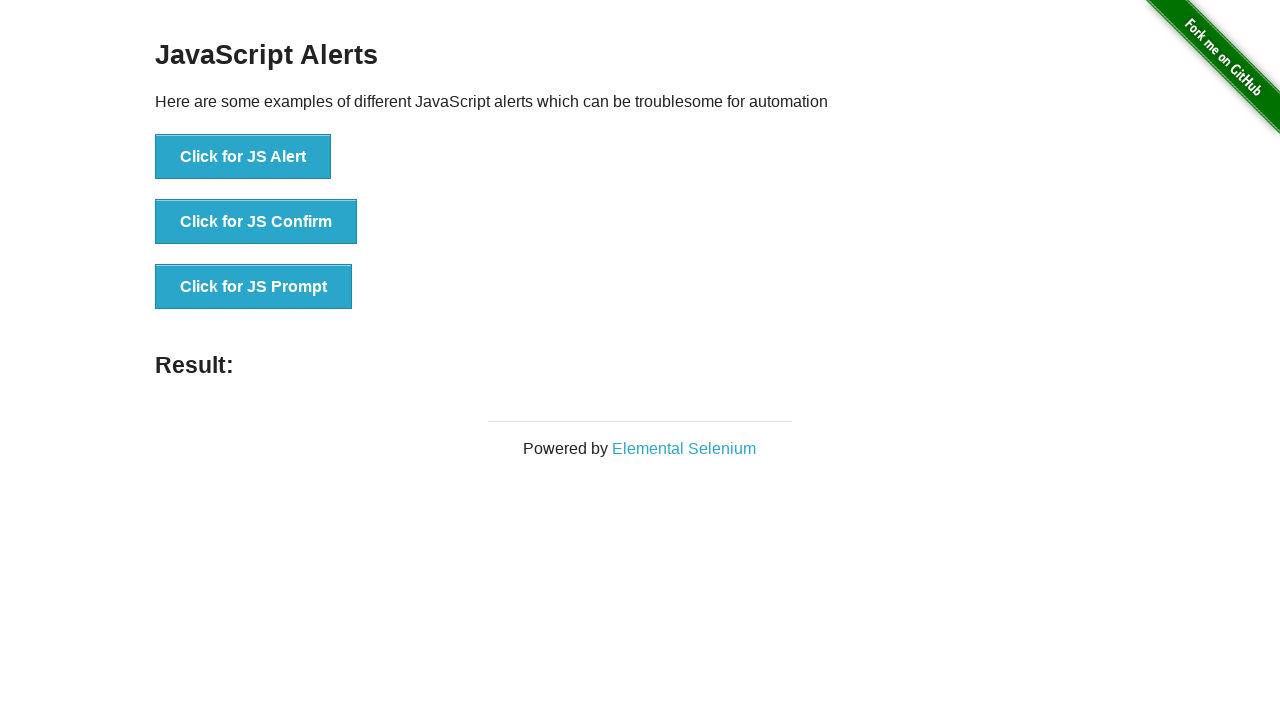

Clicked button to trigger JS Confirm dialog at (256, 222) on xpath=//button[text()='Click for JS Confirm']
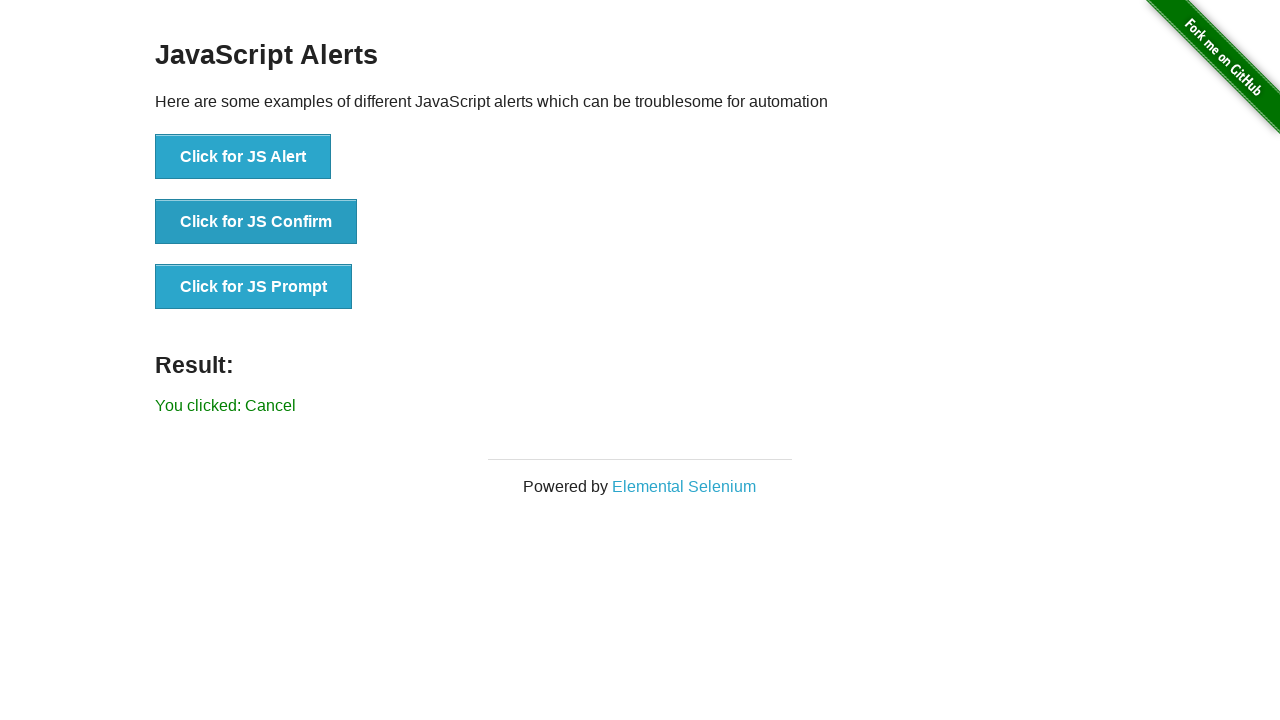

Set up dialog handler to dismiss confirm dialog
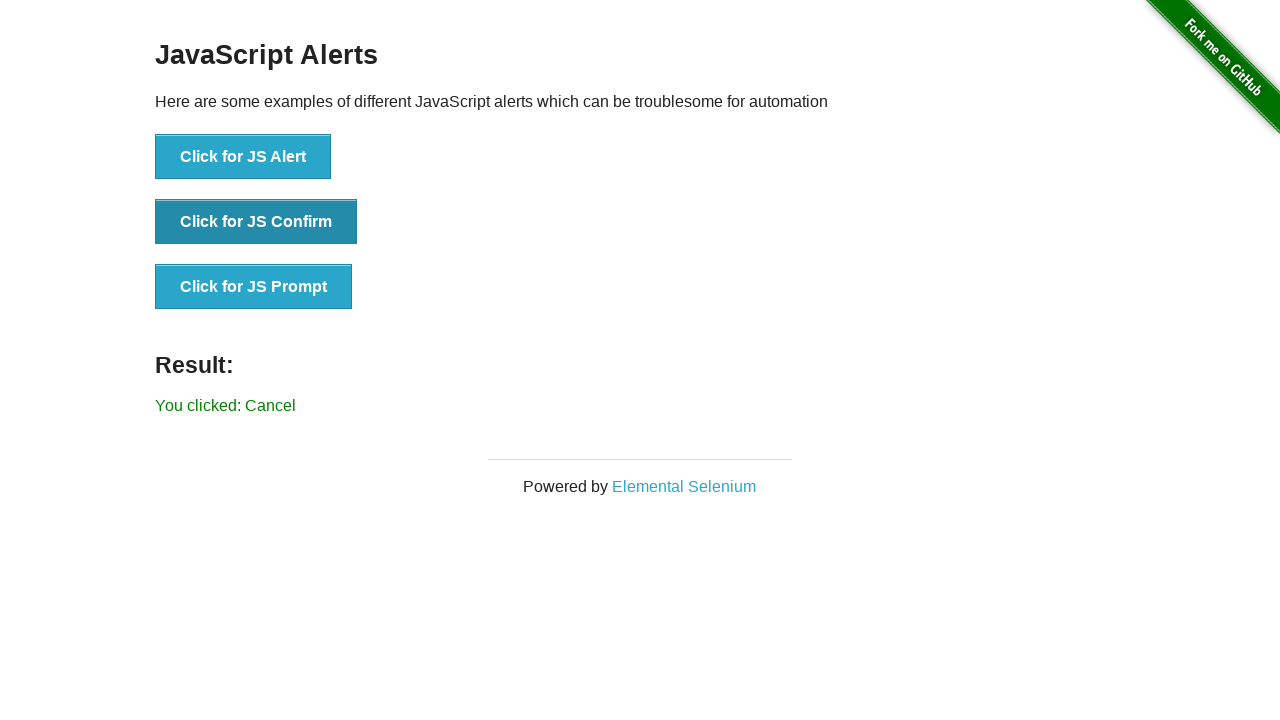

Clicked button again to trigger and dismiss the confirm dialog at (256, 222) on xpath=//button[text()='Click for JS Confirm']
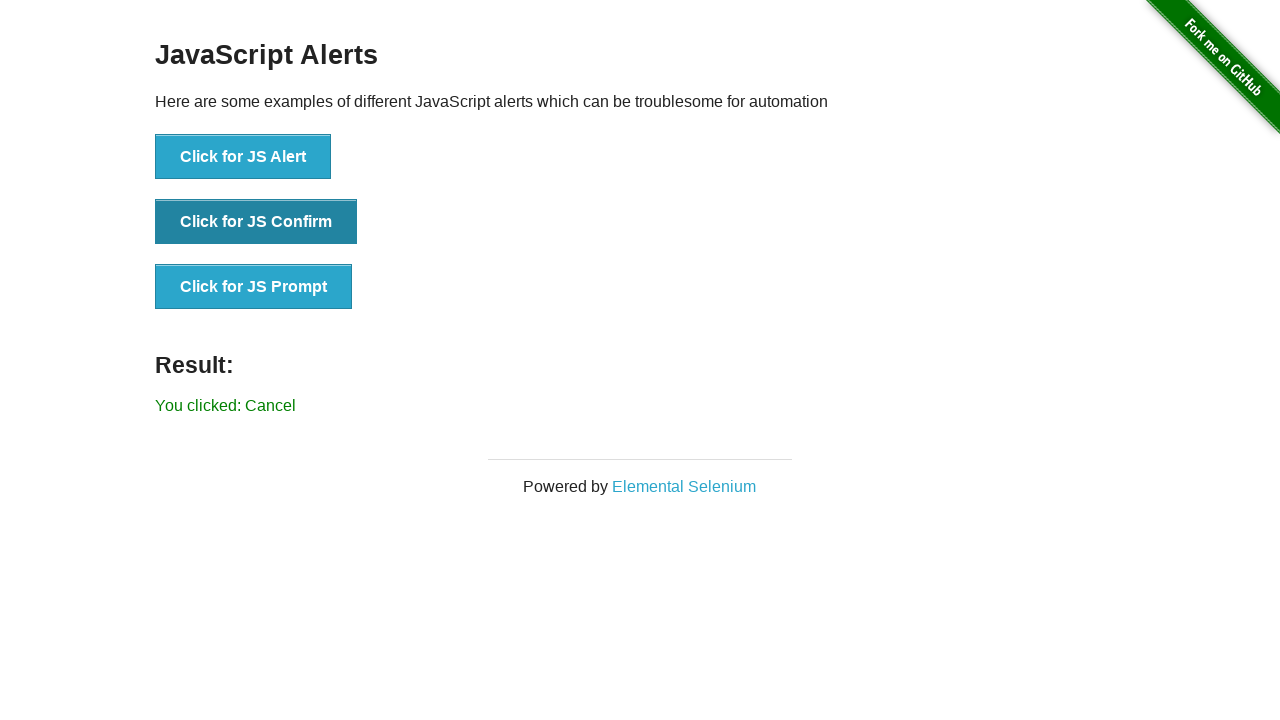

Result text appeared confirming dialog was dismissed
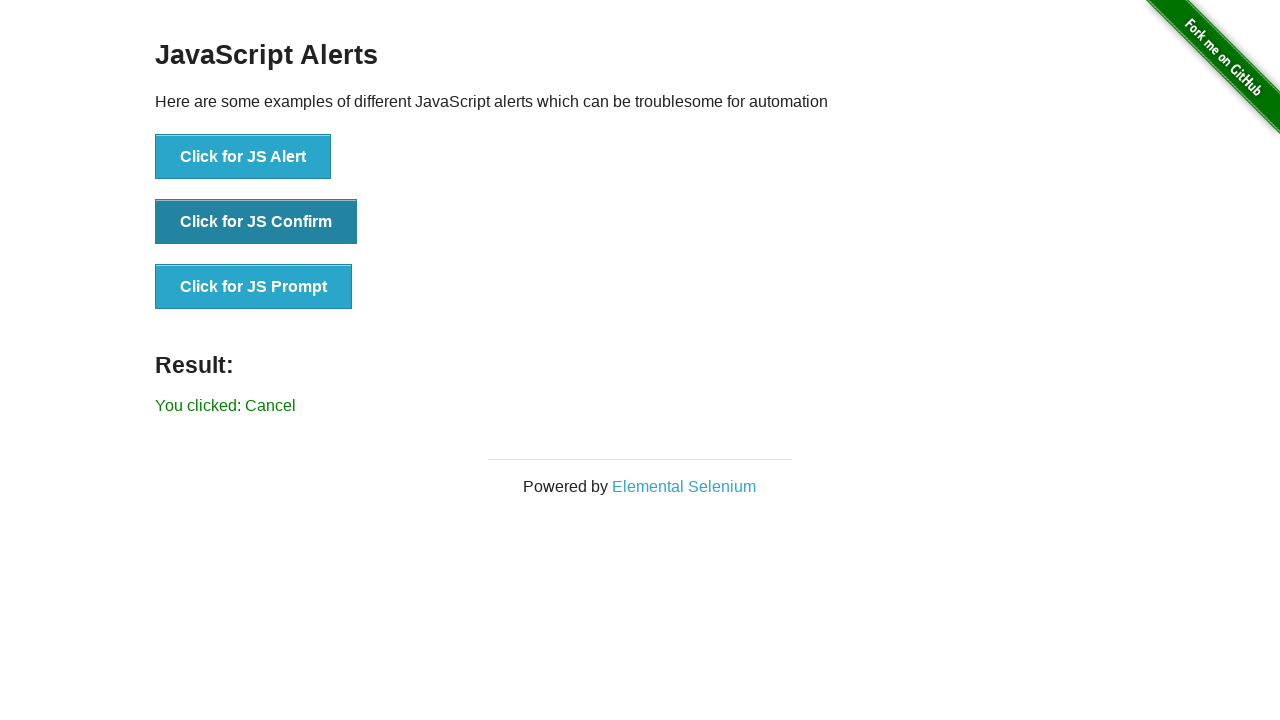

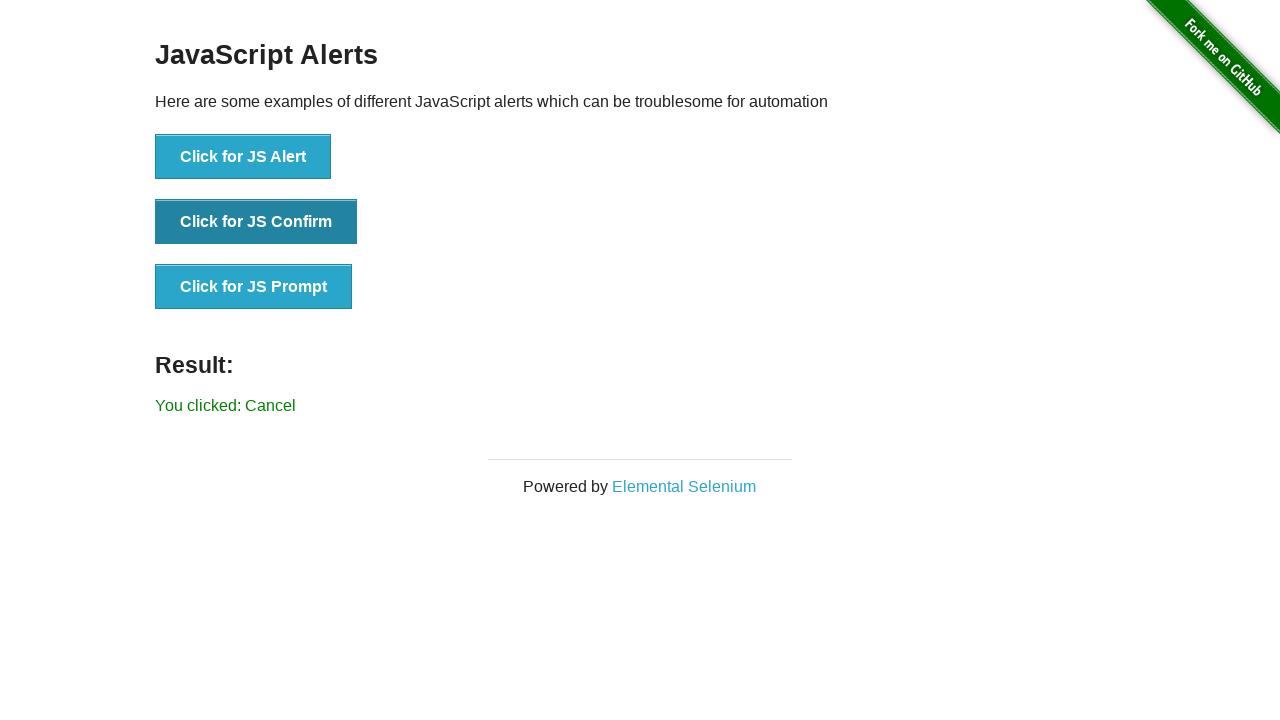